Tests adding a todo item to the TodoMVC application by filling the input field and pressing Enter

Starting URL: https://demo.playwright.dev/todomvc/

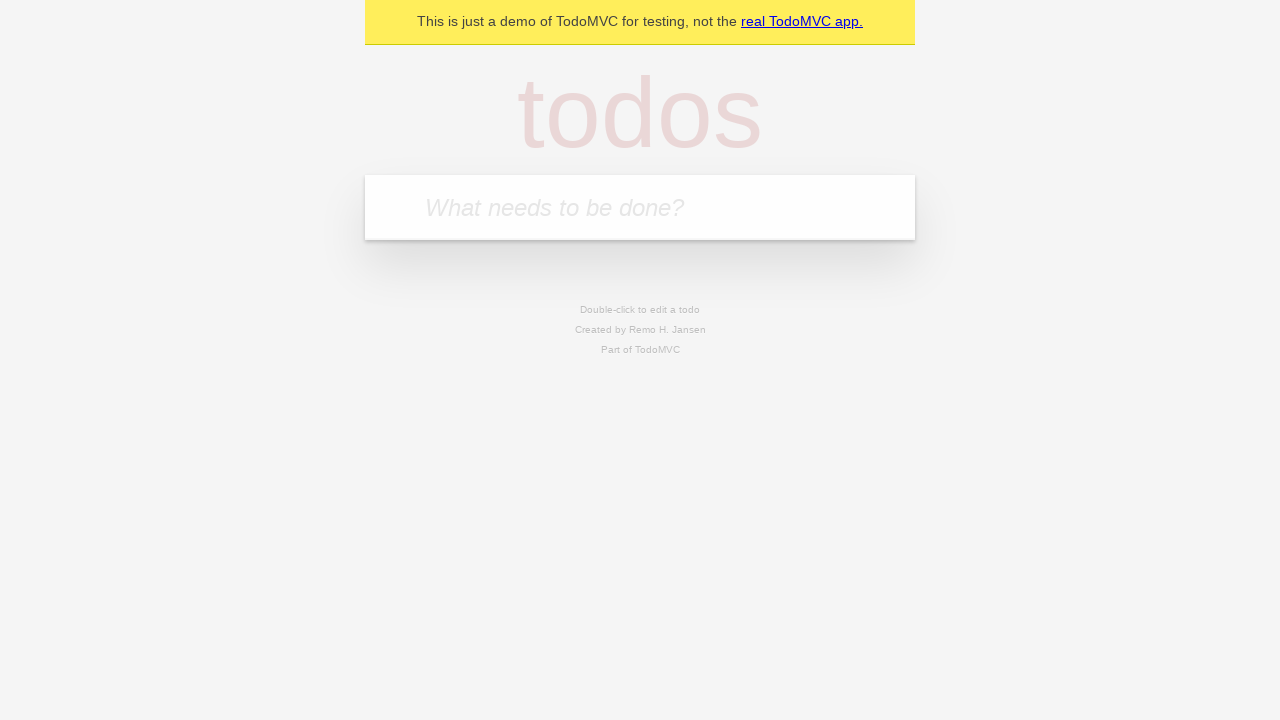

Filled the new todo input field with 'Screenshot test todo' on .new-todo
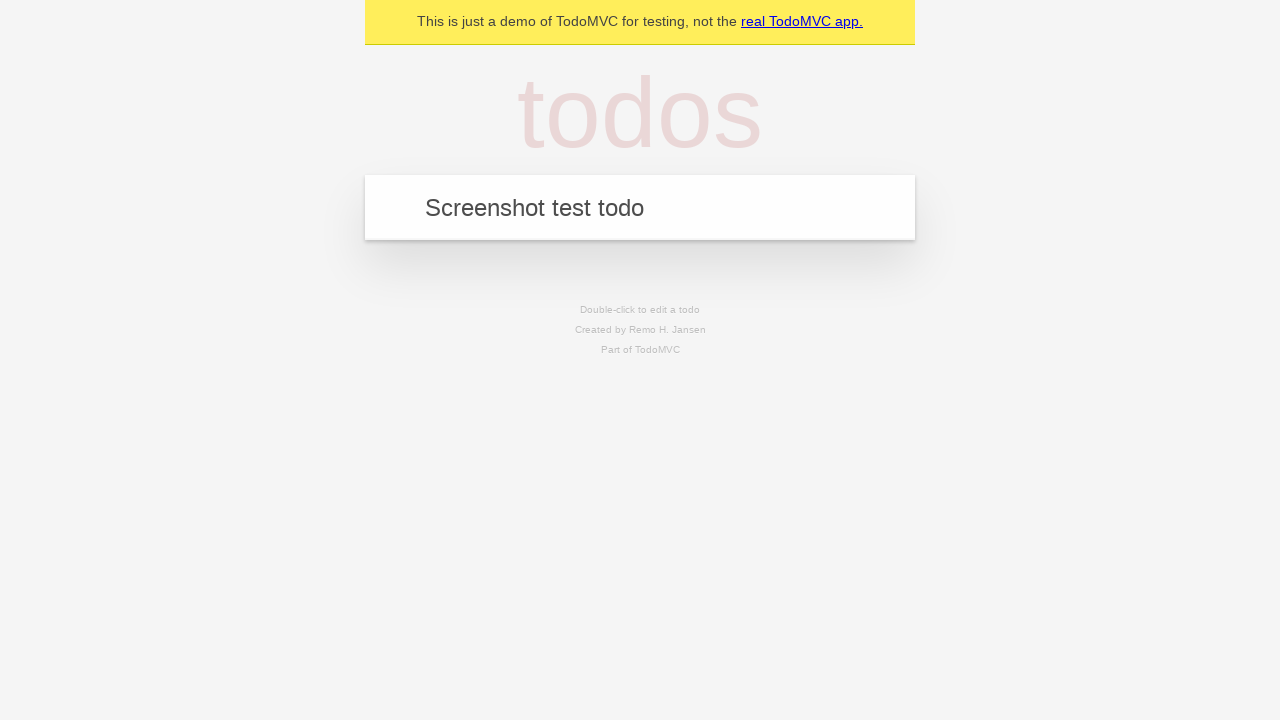

Pressed Enter to add the todo item on .new-todo
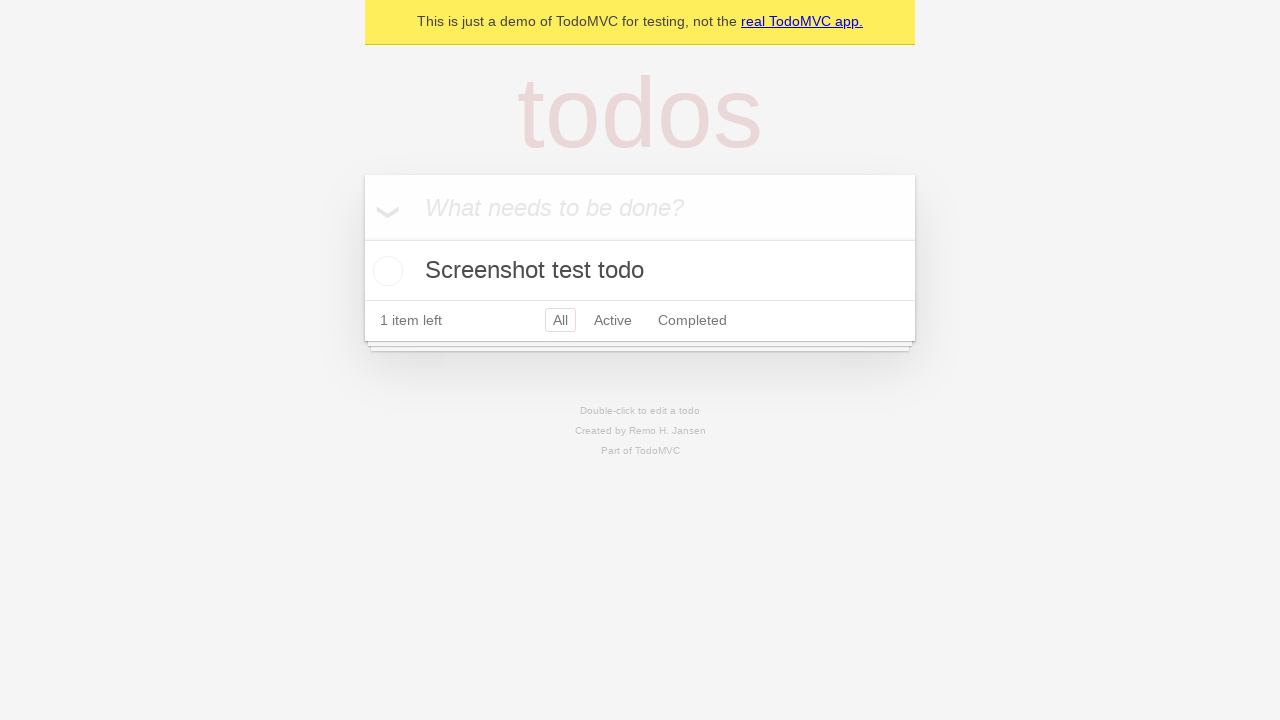

Verified the todo item was added to the list
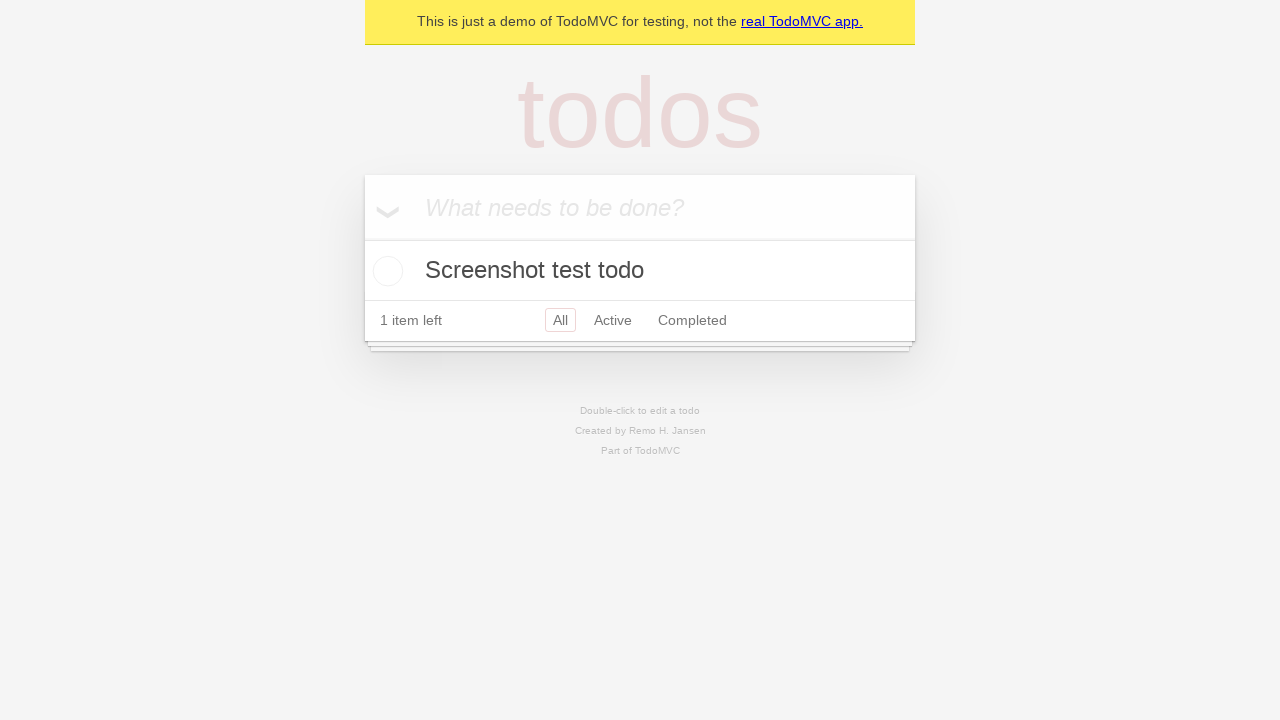

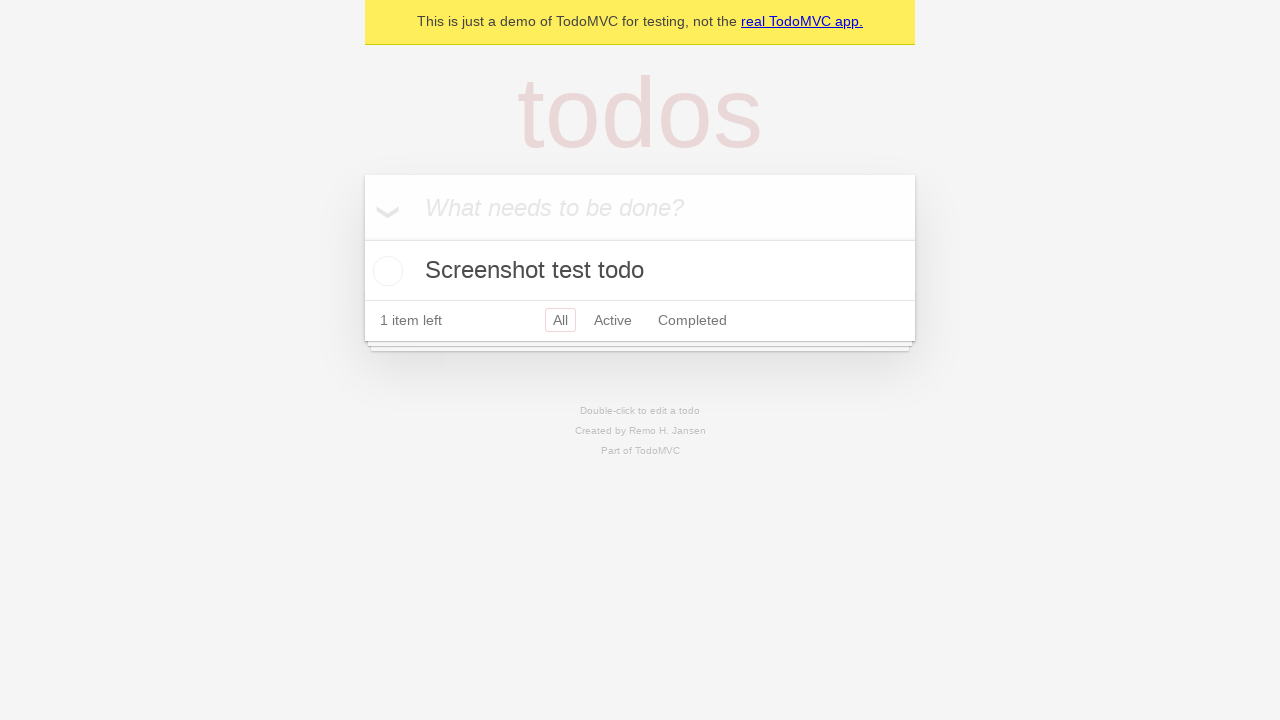